Tests page scrolling functionality by scrolling down to a specific heading element and then scrolling back up to a text widget element on a Selenium course content page.

Starting URL: http://greenstech.in/selenium-course-content.html

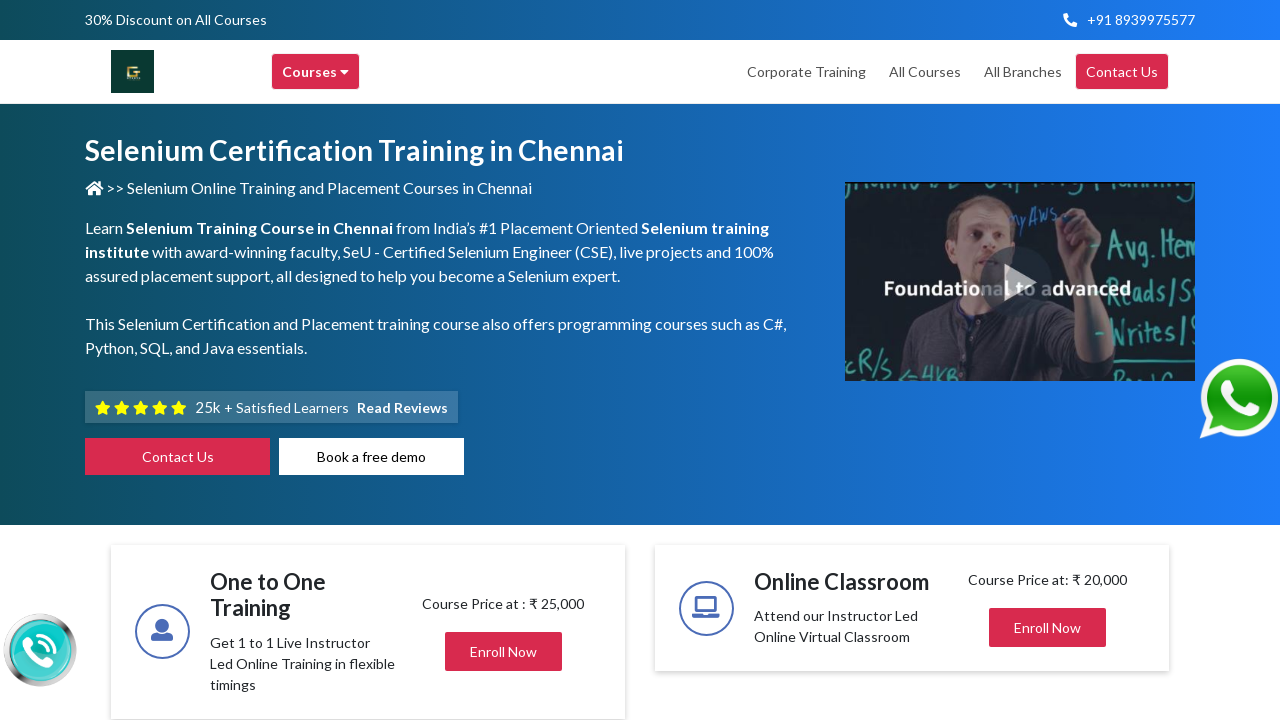

Navigated to Selenium course content page
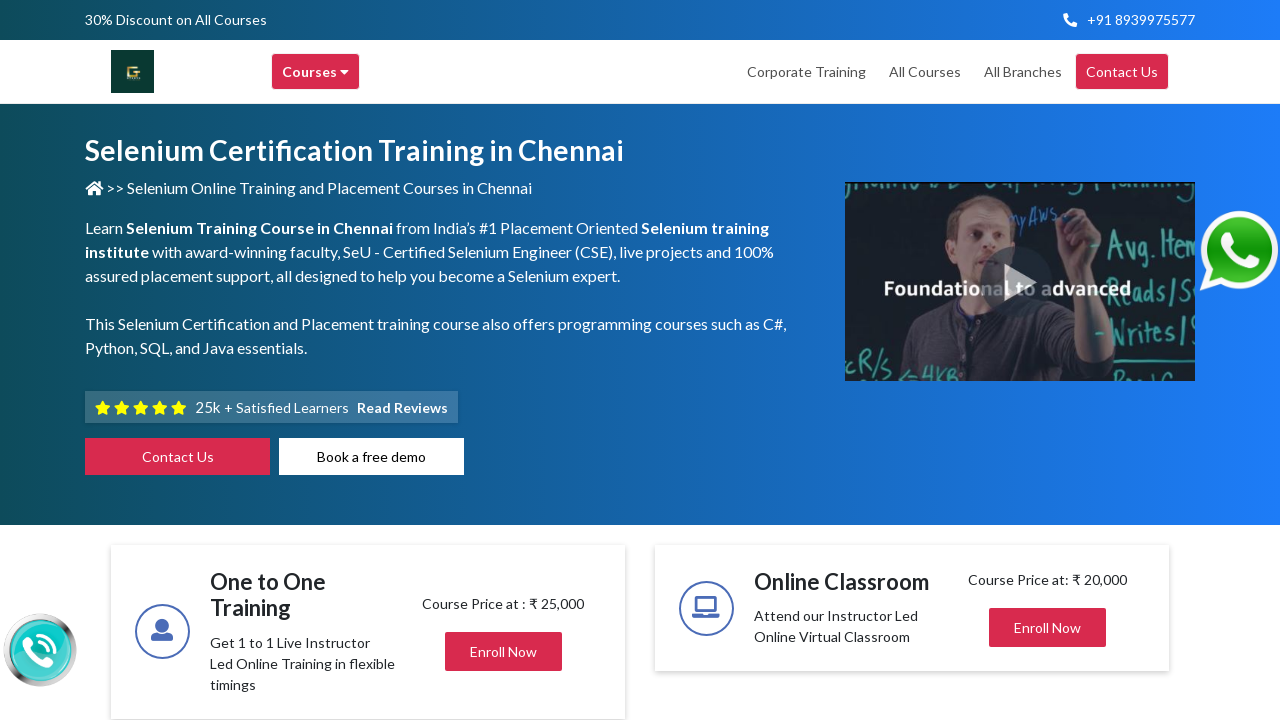

Scrolled down to heading304 element
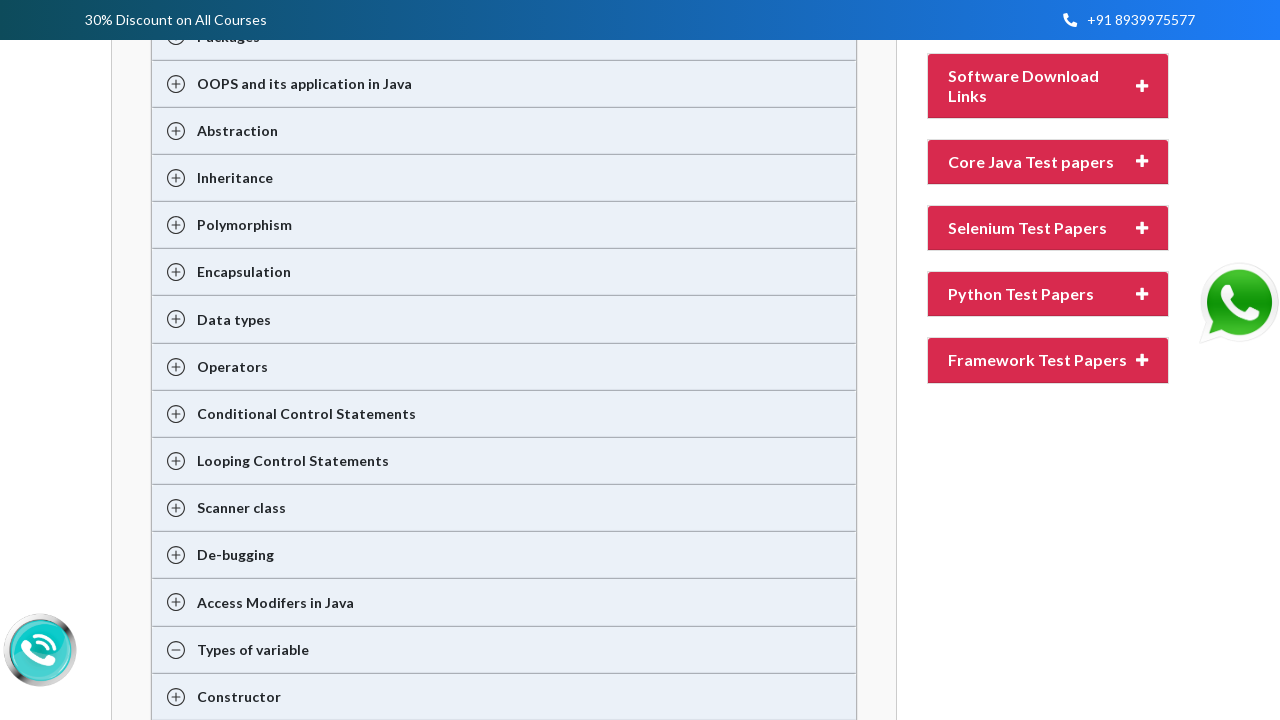

Waited 1 second for scroll animation to complete
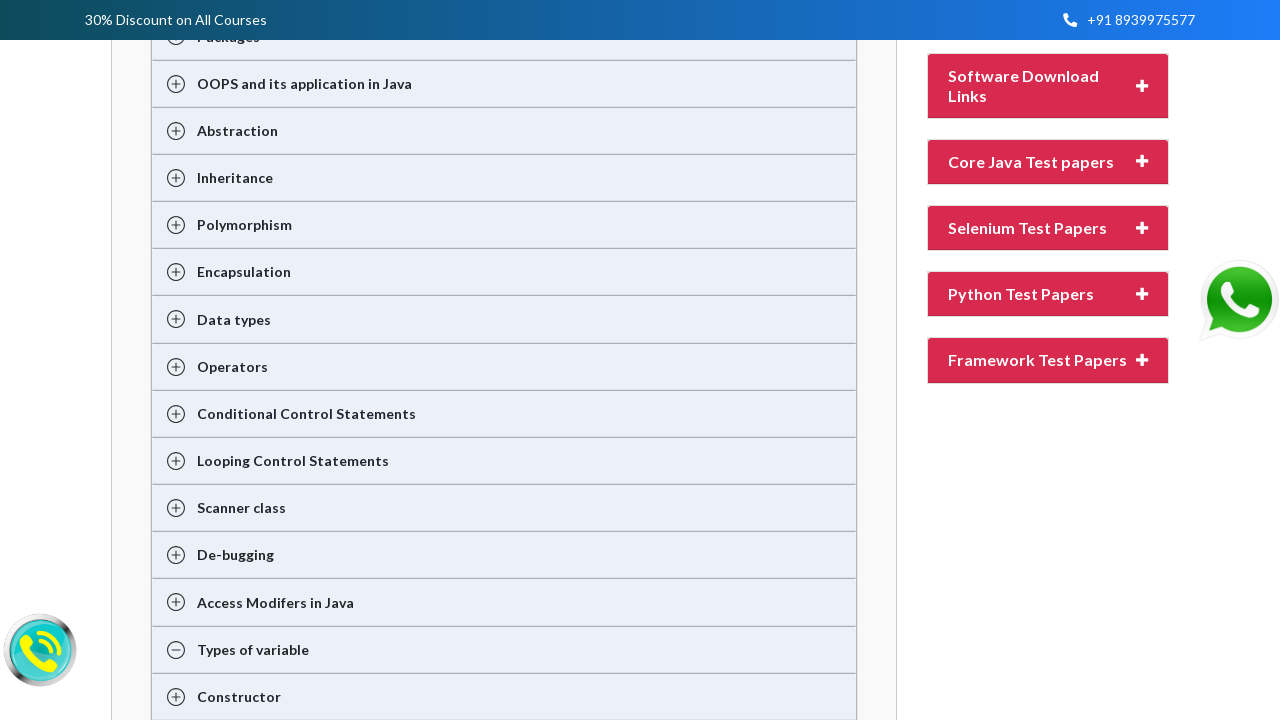

Scrolled up to textwidget element
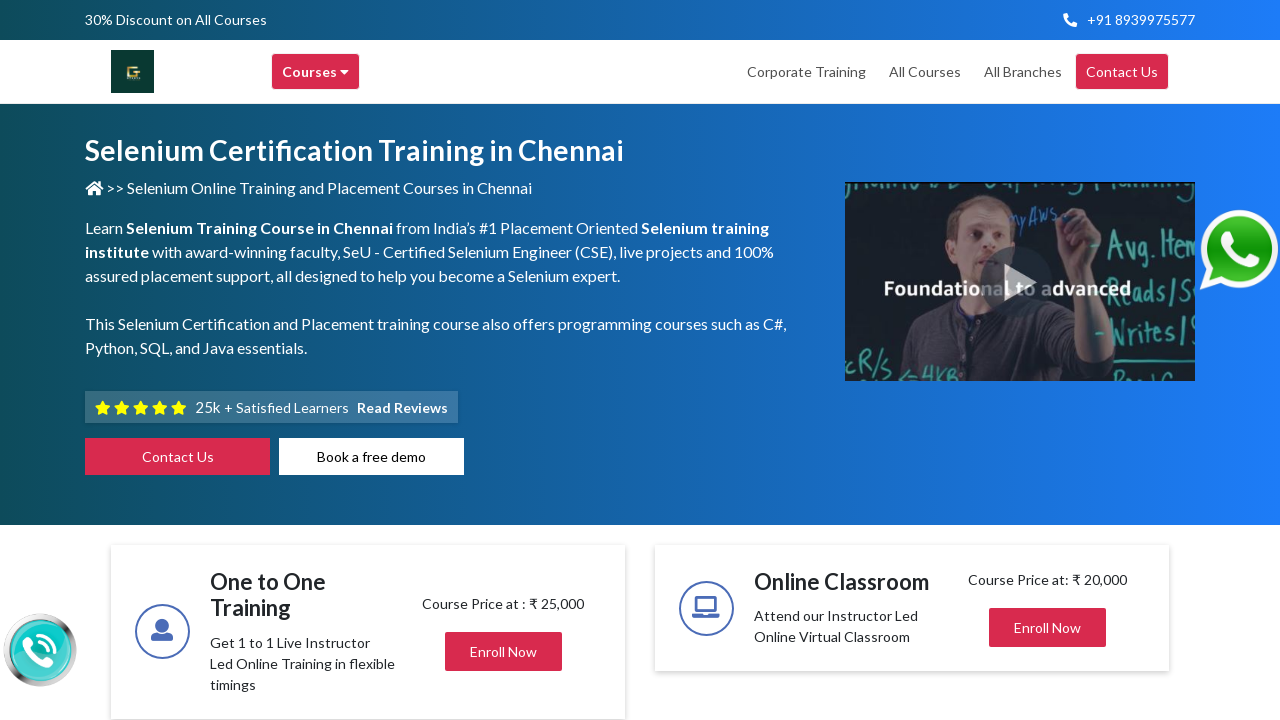

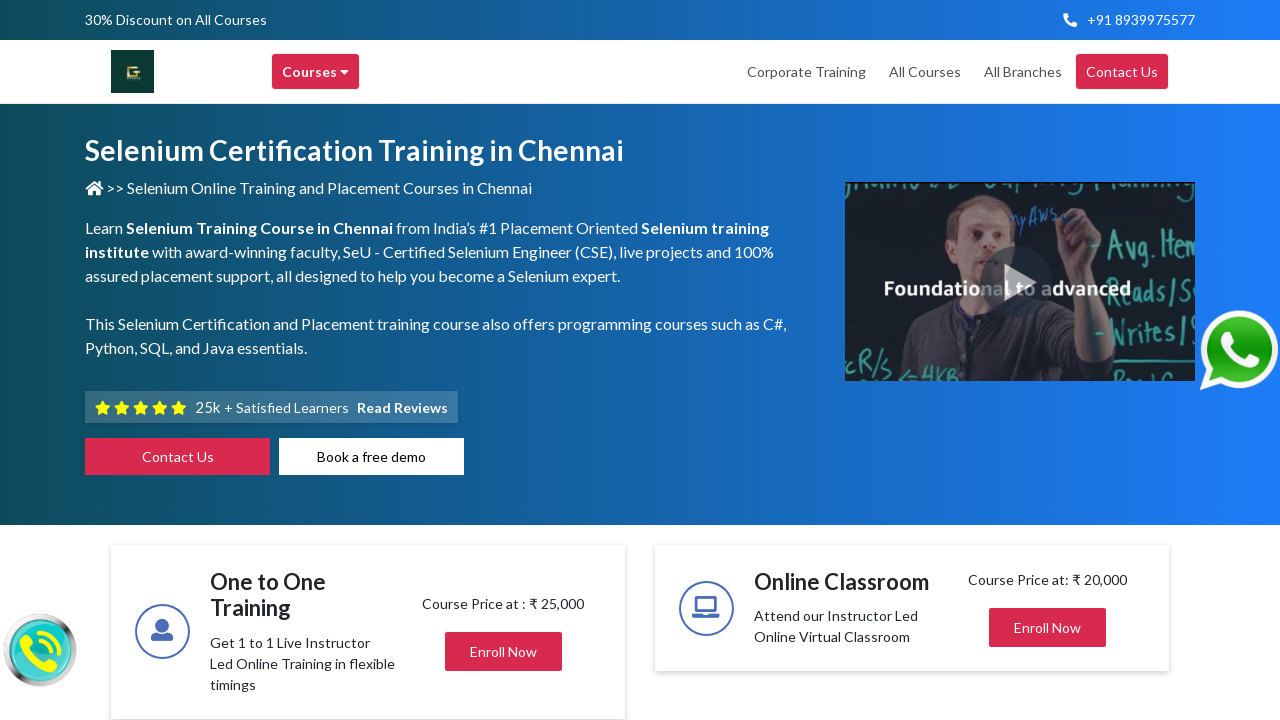